Tests browser window handling by opening multiple windows and closing child windows while keeping the main window open

Starting URL: https://demoqa.com/browser-windows

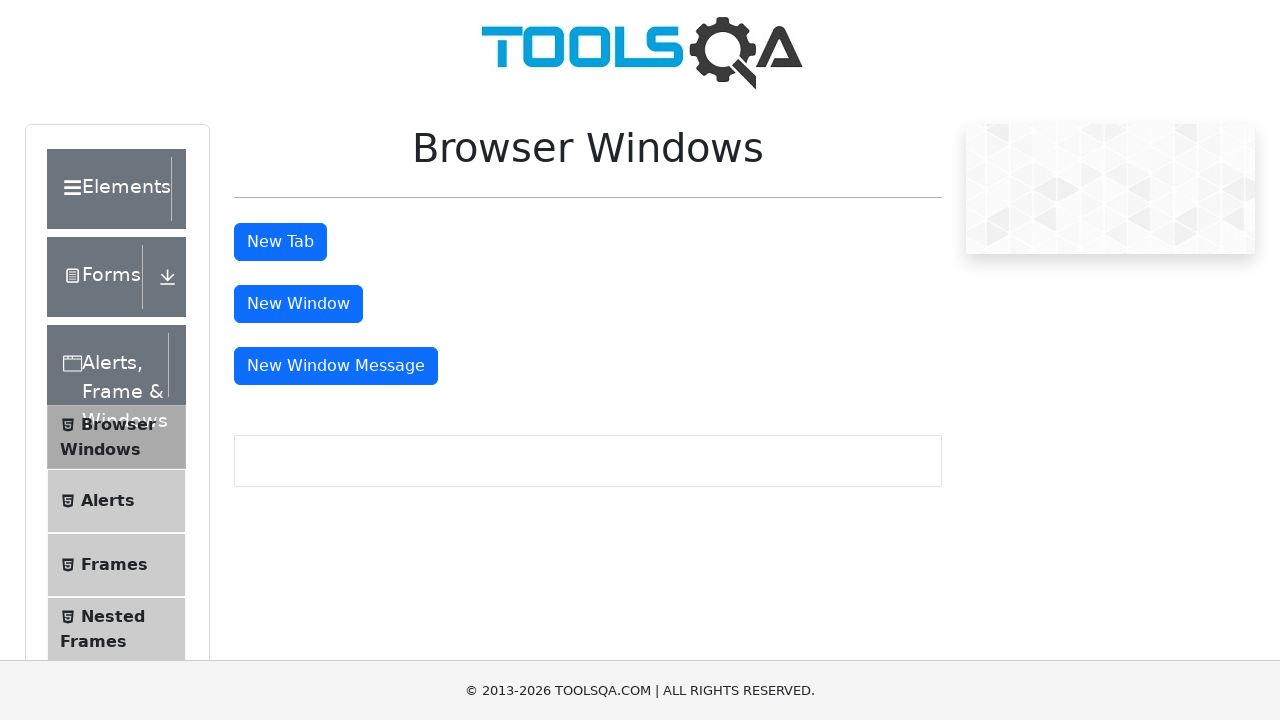

Clicked button to open first new window at (298, 304) on #windowButton
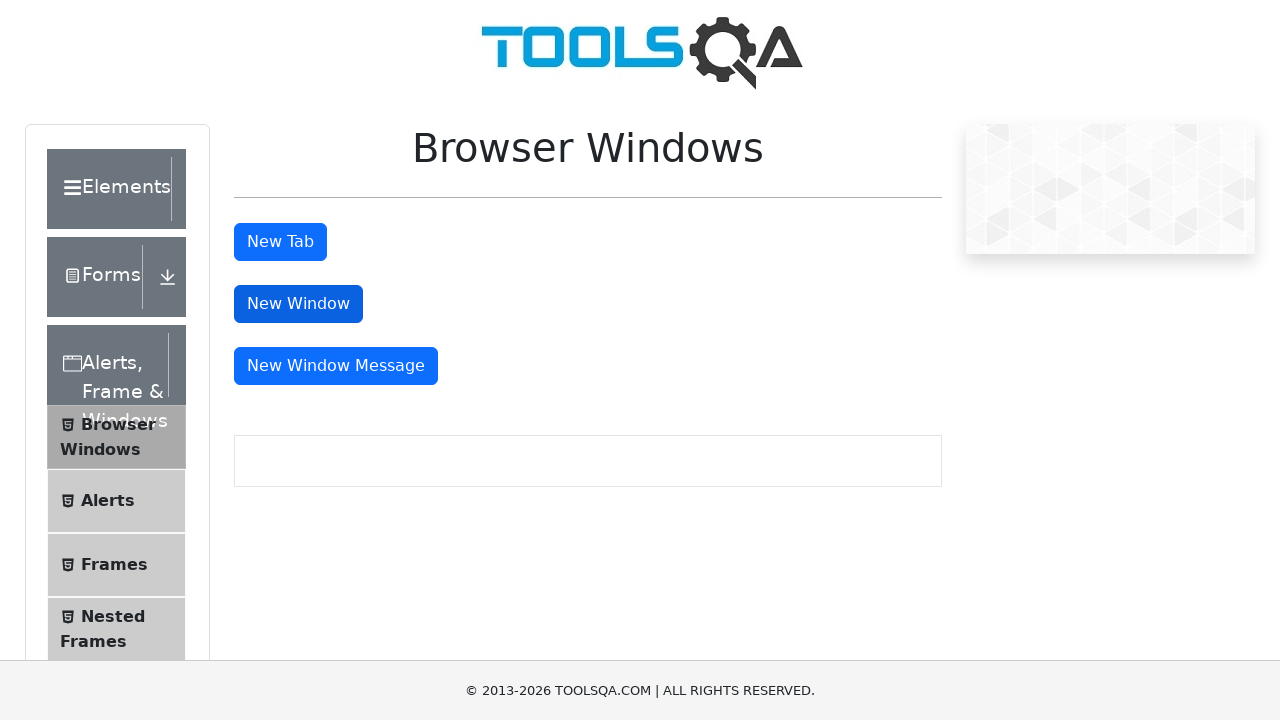

Clicked button to open second new window/message at (336, 366) on #messageWindowButton
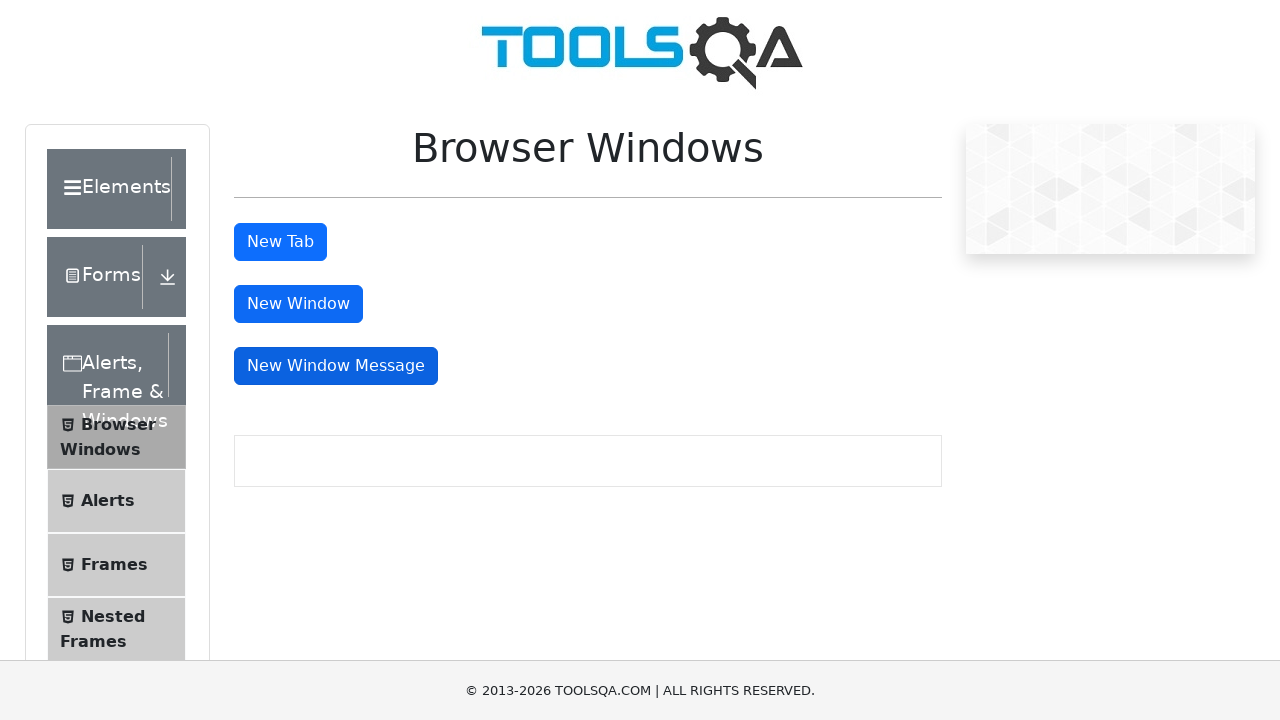

Retrieved all window/page contexts
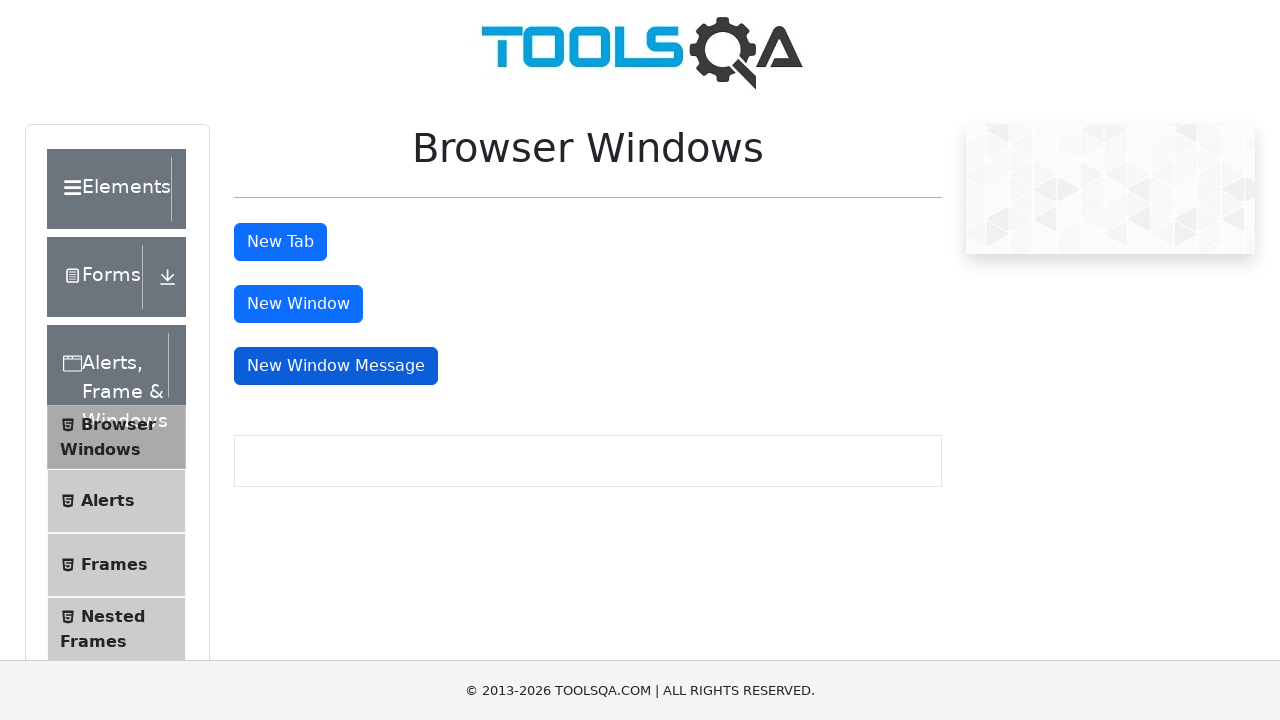

Stored main page reference
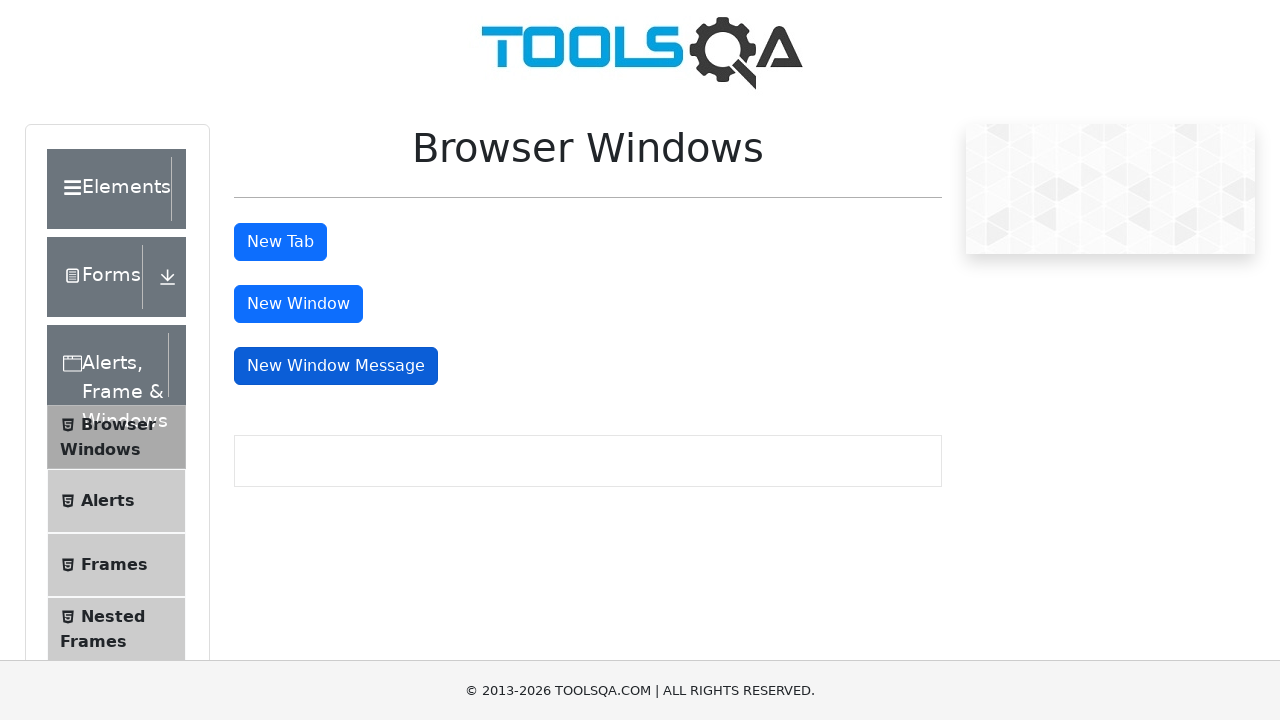

Closed child window/page, keeping main window open
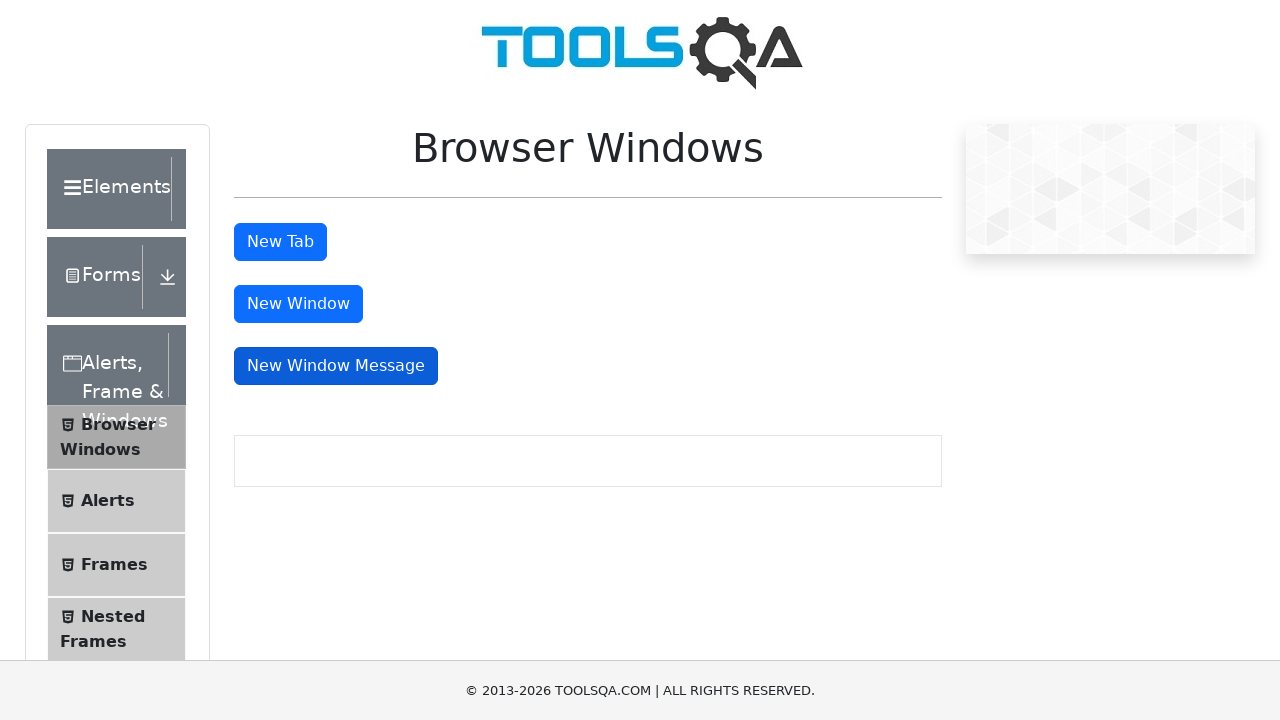

Closed child window/page, keeping main window open
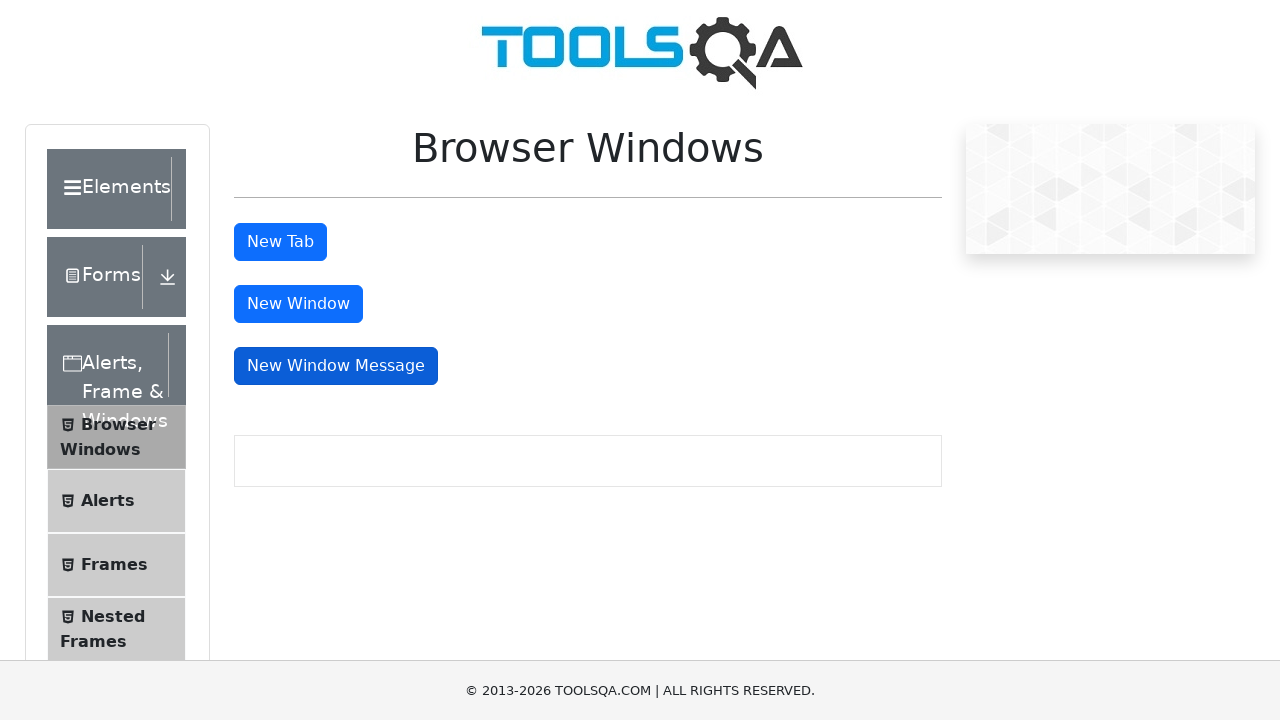

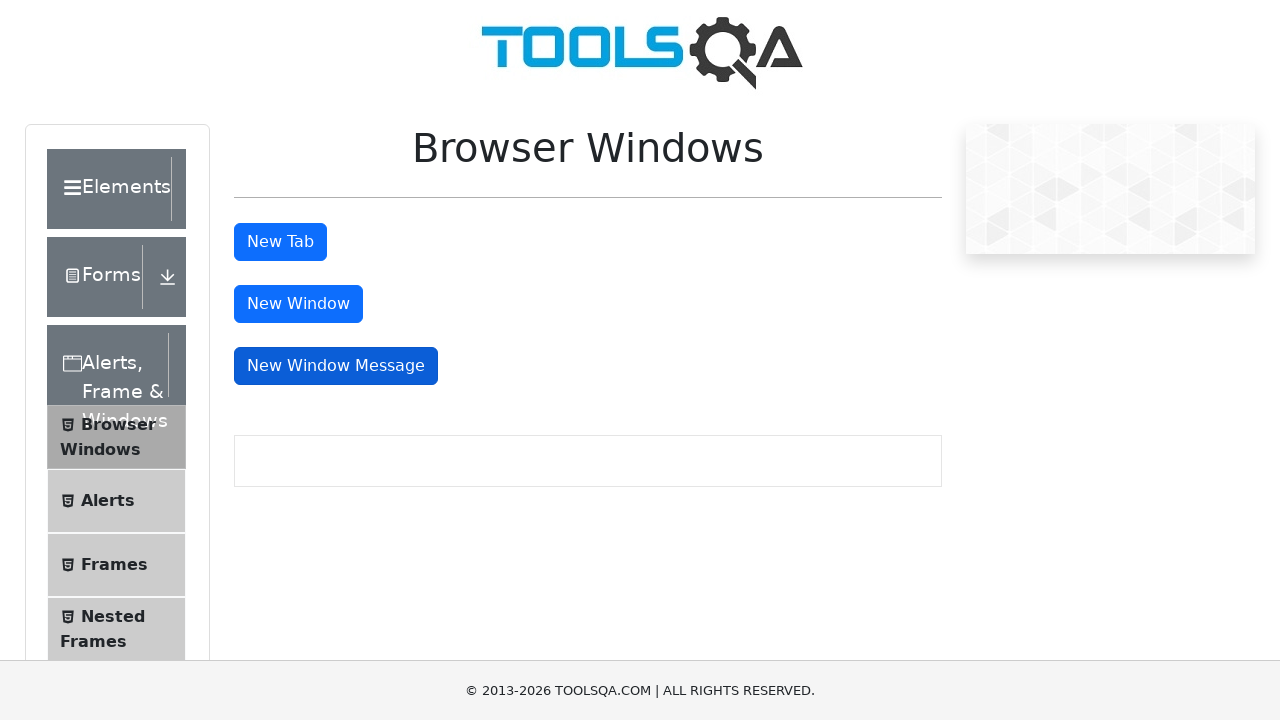